Tests drag and drop functionality by dragging a football element to two different drop zones and verifying each drop was successful.

Starting URL: https://v1.training-support.net/selenium/drag-drop

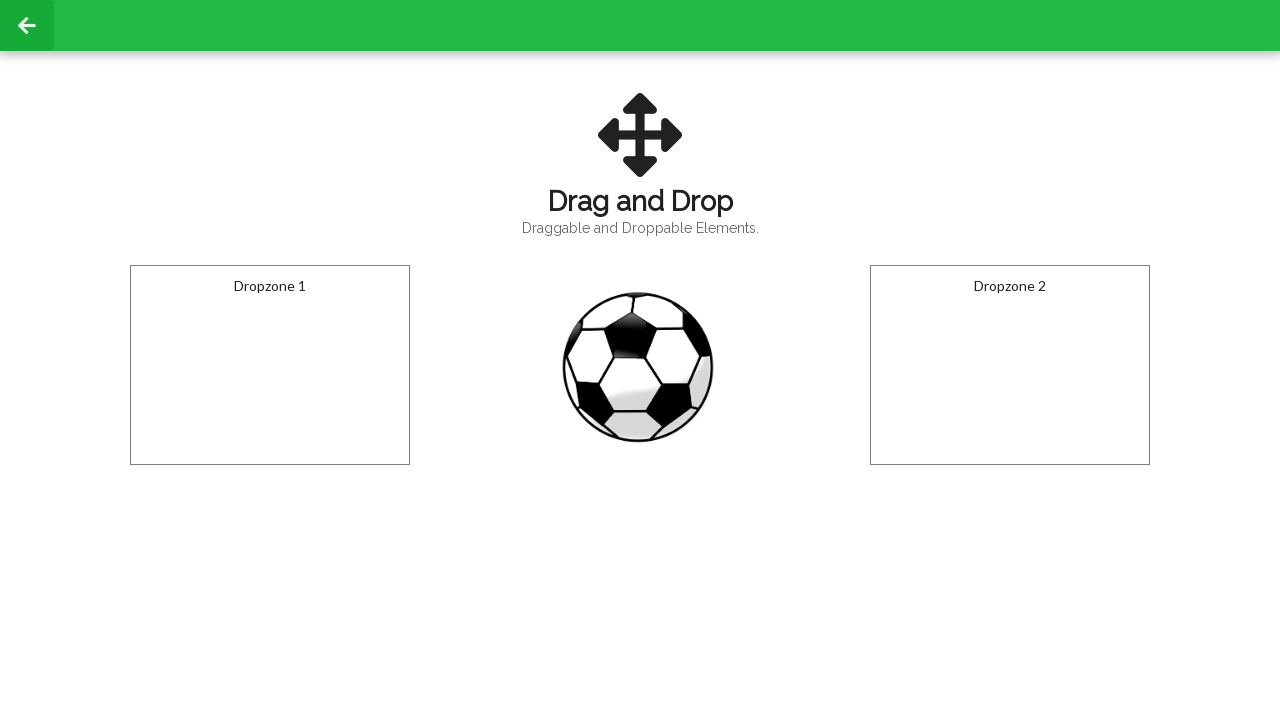

Located the draggable football element
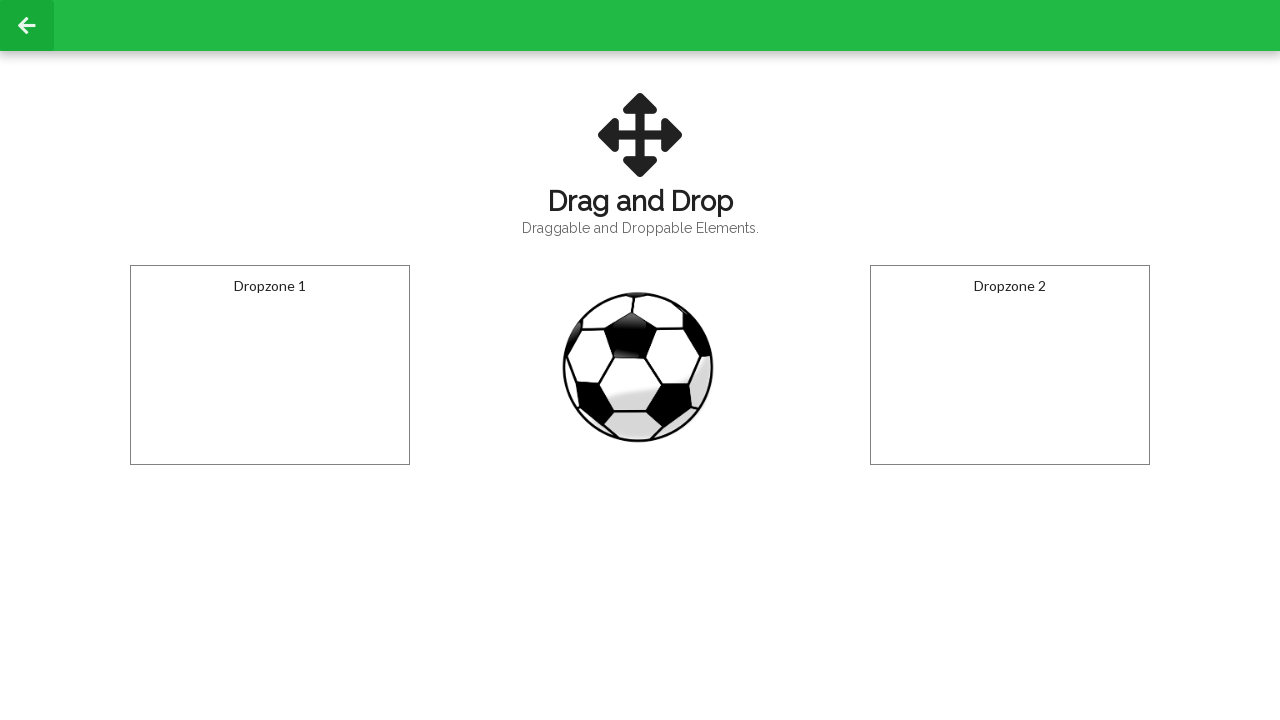

Located the first drop zone
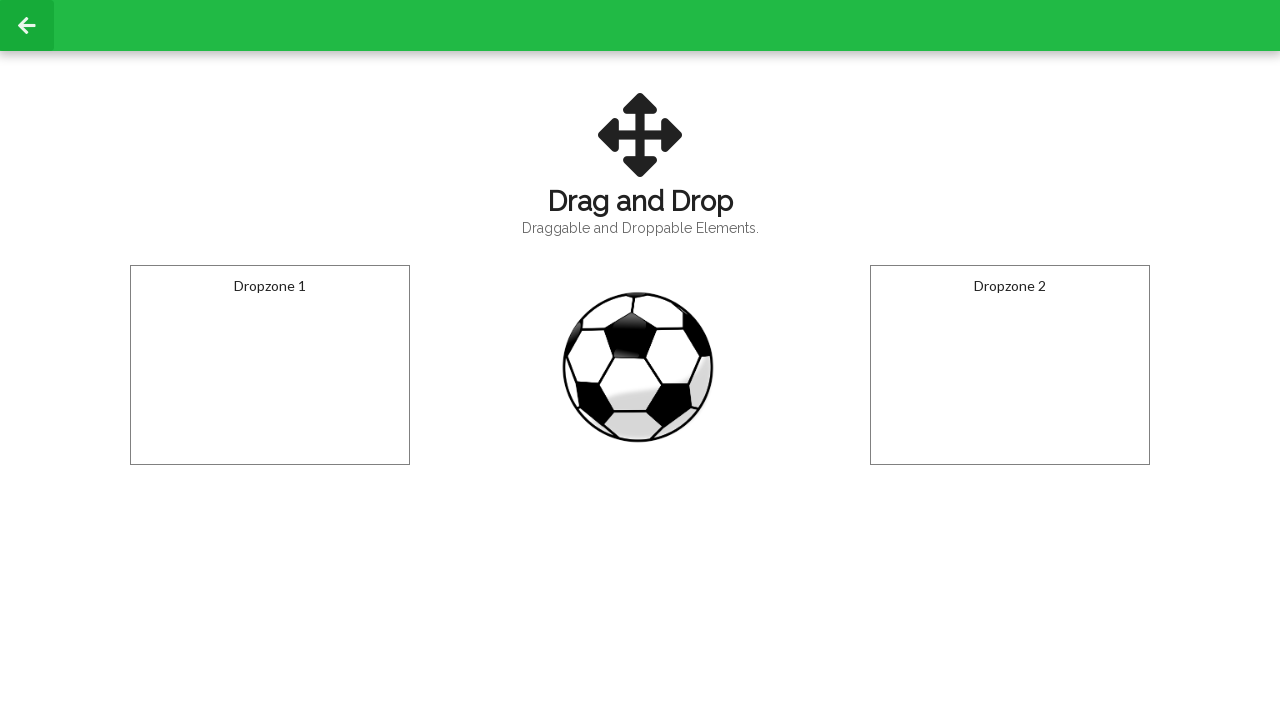

Located the second drop zone
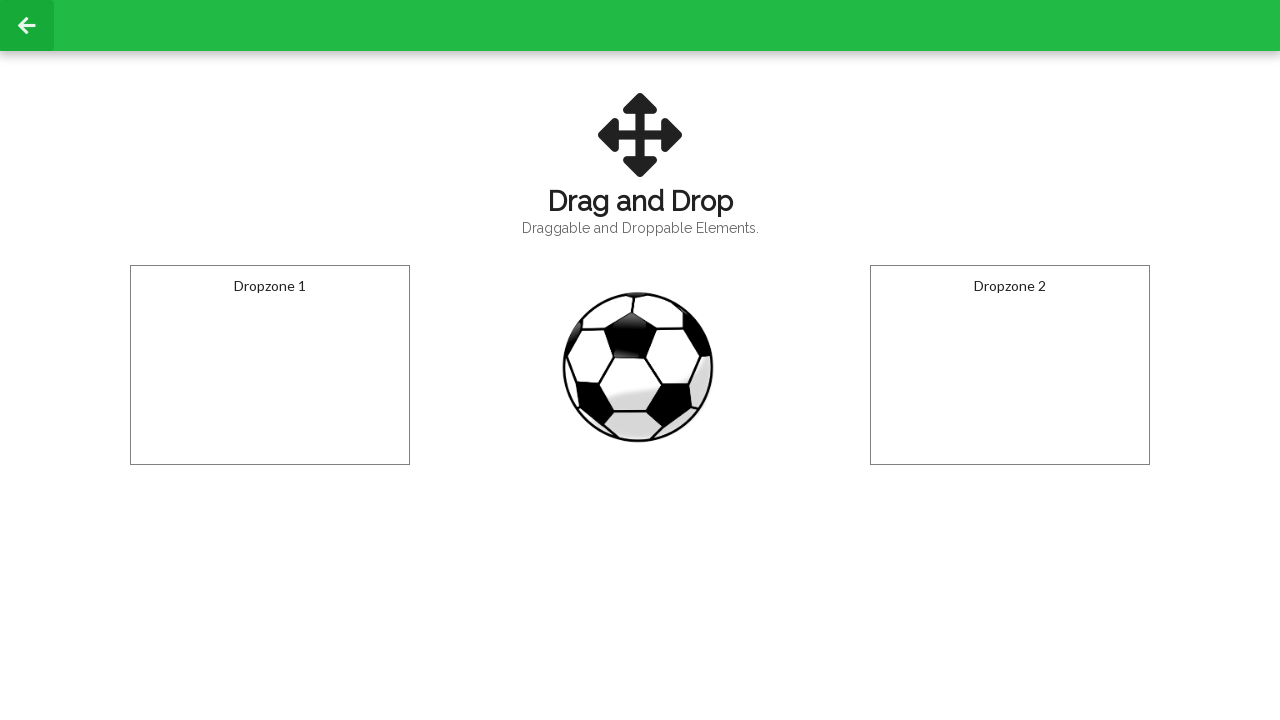

Dragged football to the first drop zone at (270, 365)
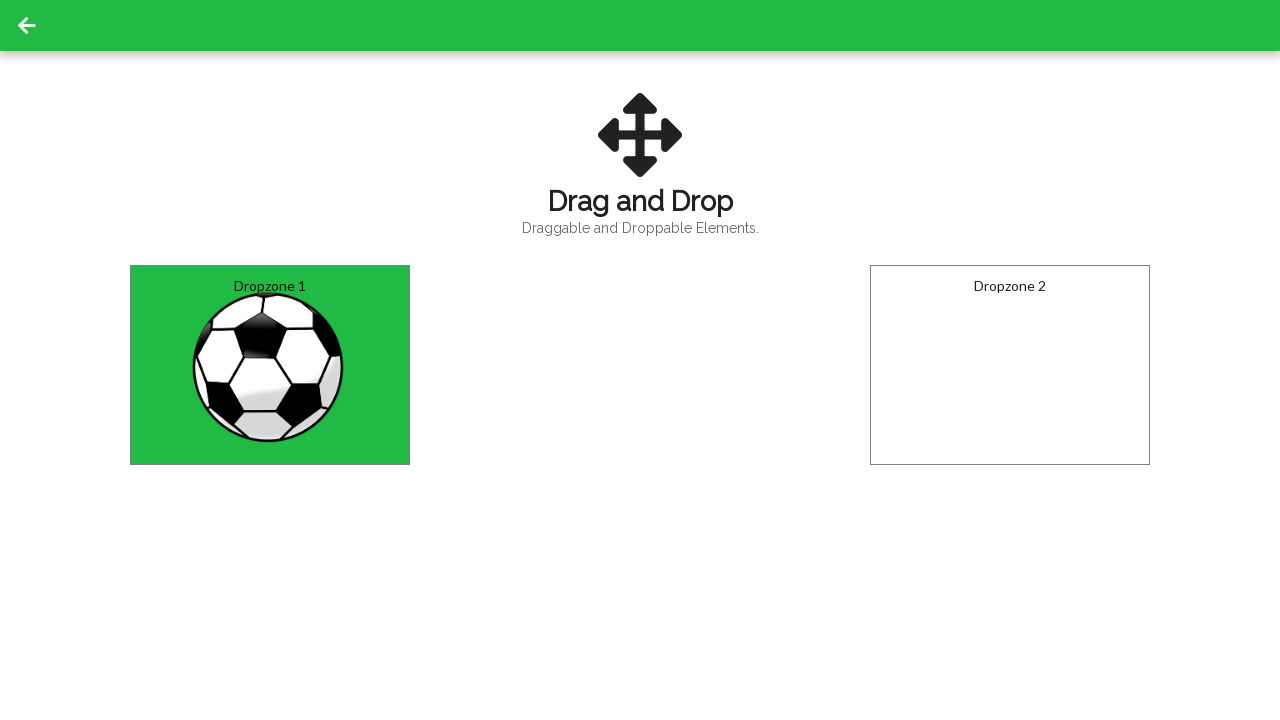

Waited for the drop action to register
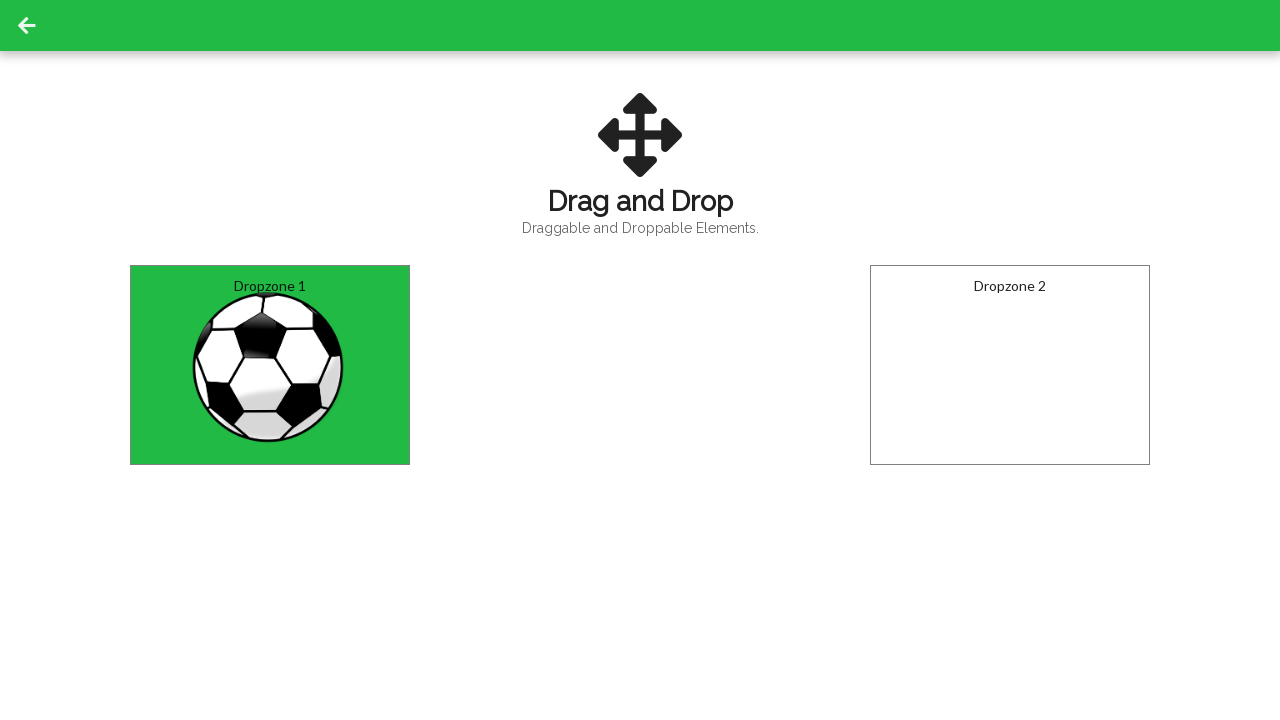

Verified the first drop was successful - 'Dropped!' message appeared
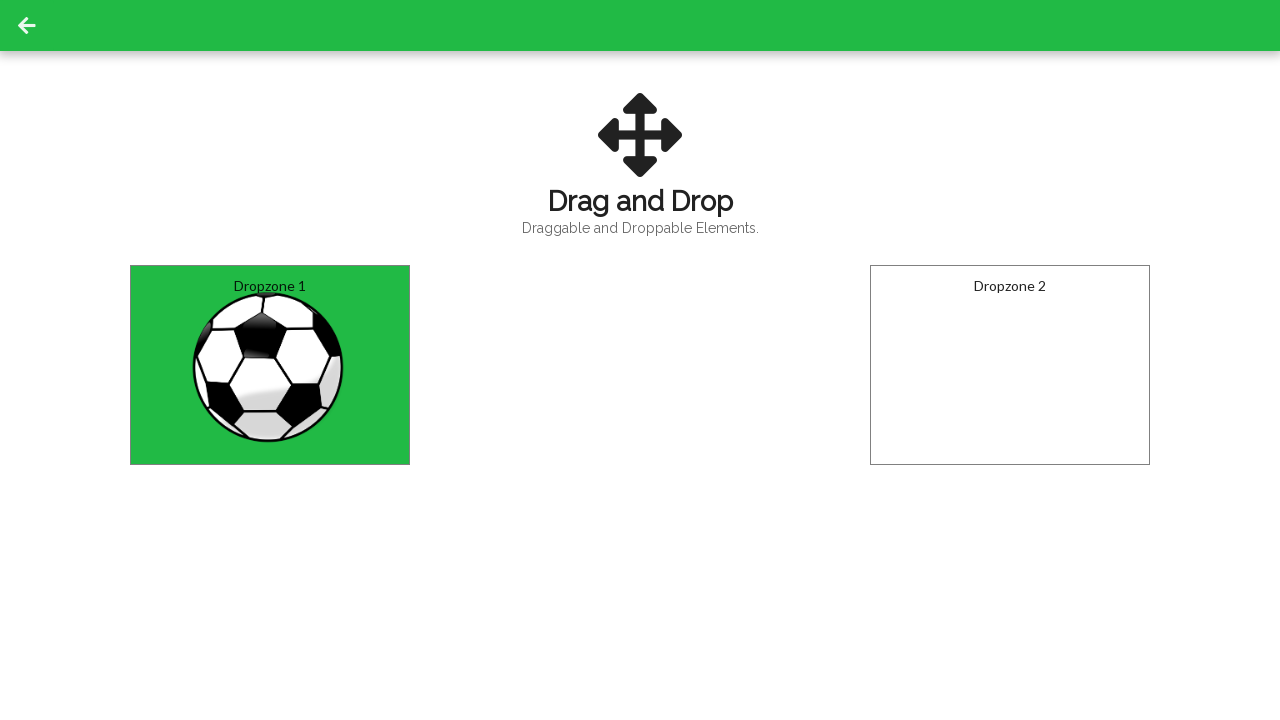

Dragged football to the second drop zone at (1010, 365)
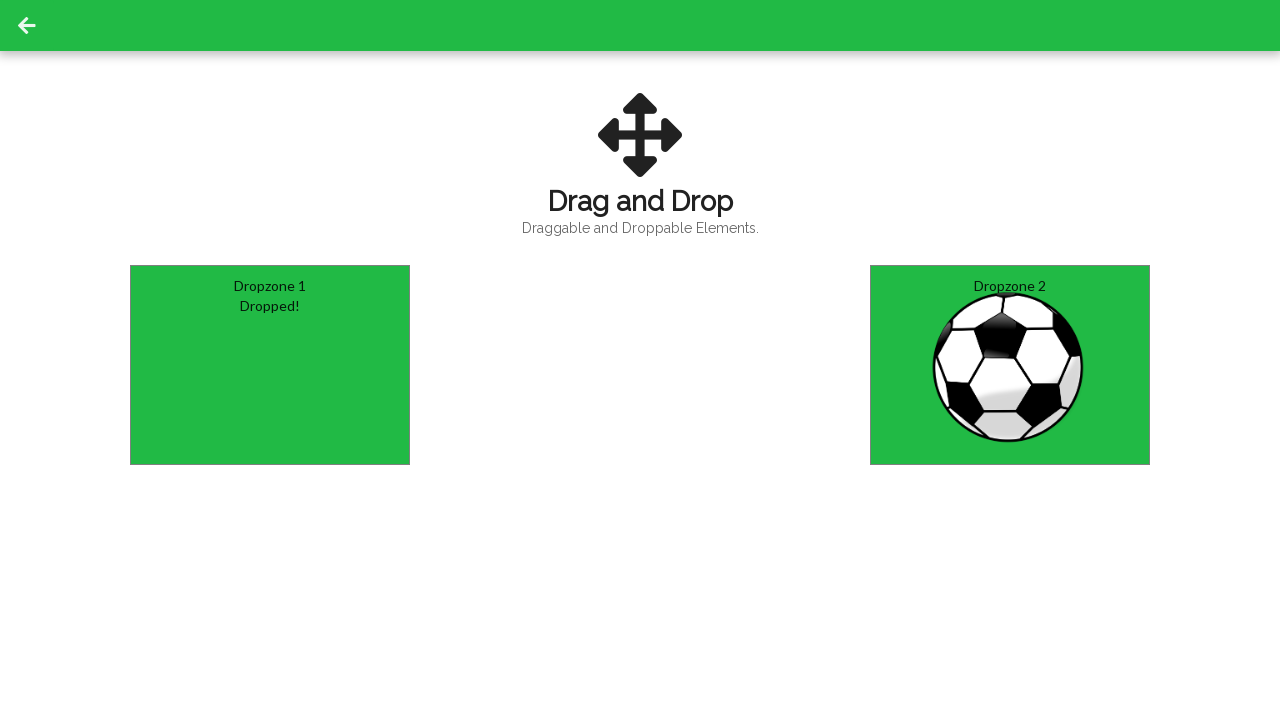

Verified the second drop was successful - 'Dropped!' message appeared in second zone
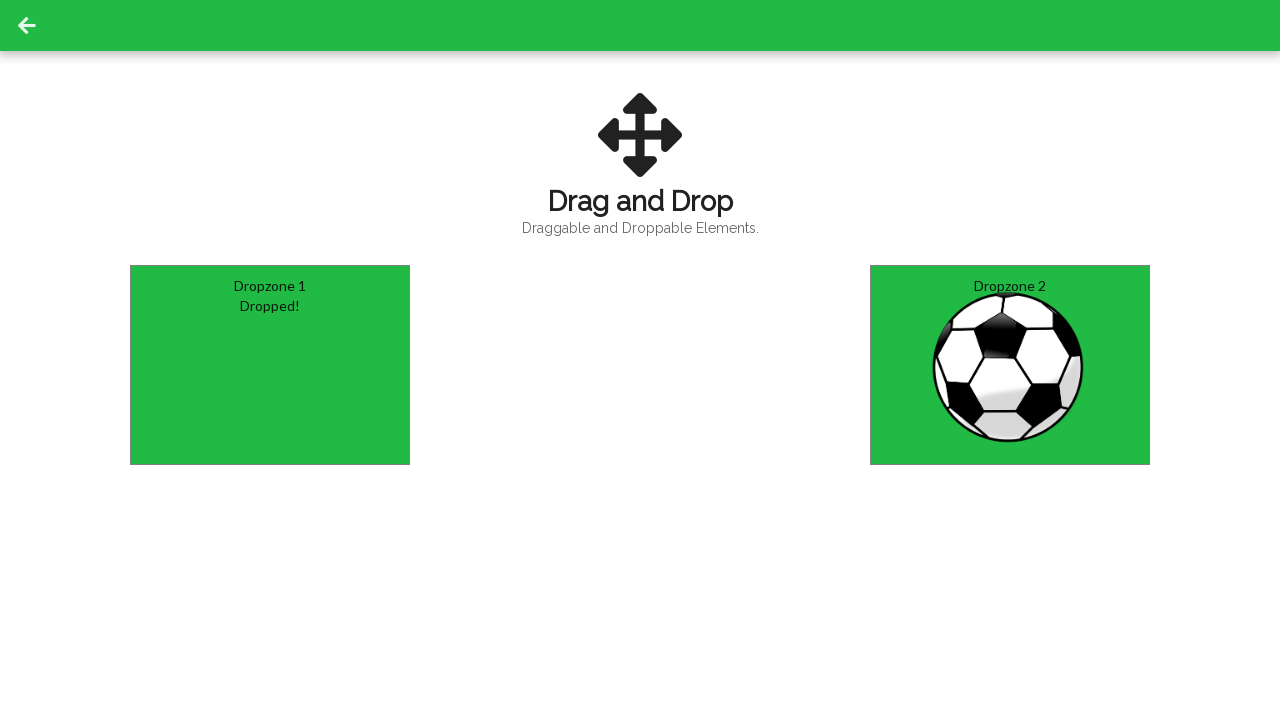

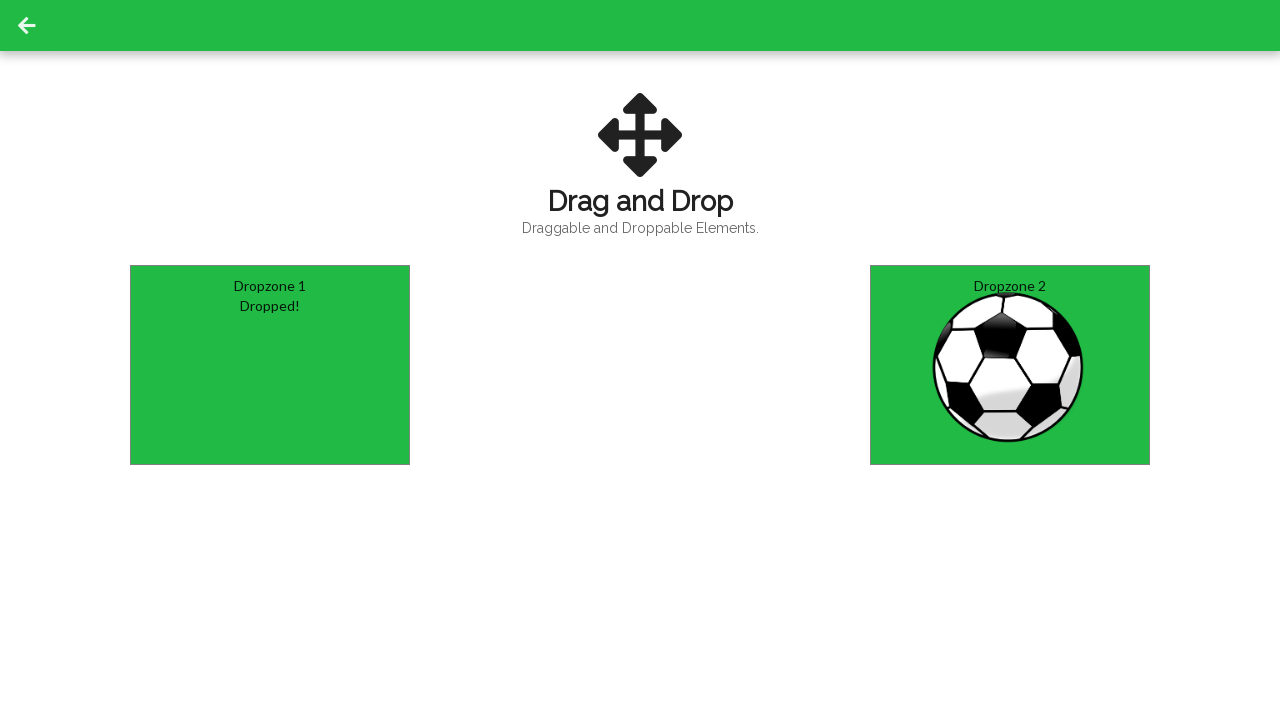